Tests unmarking todo items as complete by unchecking their checkboxes

Starting URL: https://demo.playwright.dev/todomvc

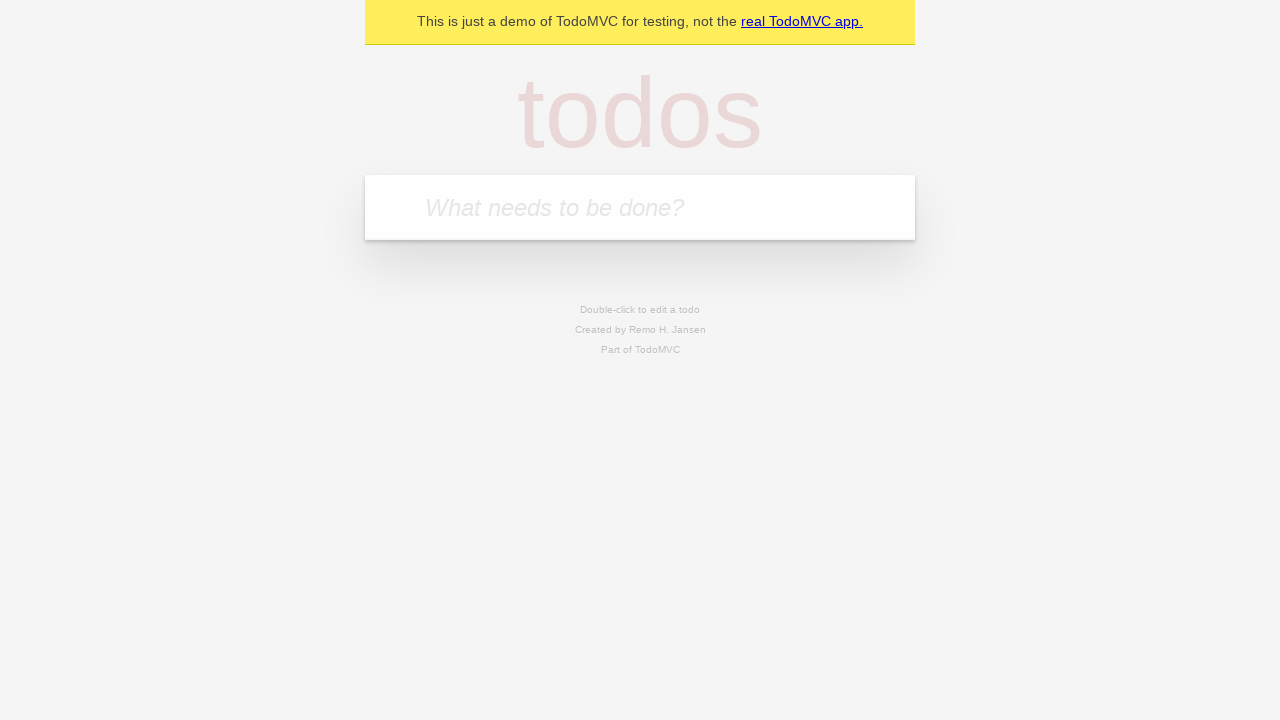

Filled todo input with 'buy some cheese' on internal:attr=[placeholder="What needs to be done?"i]
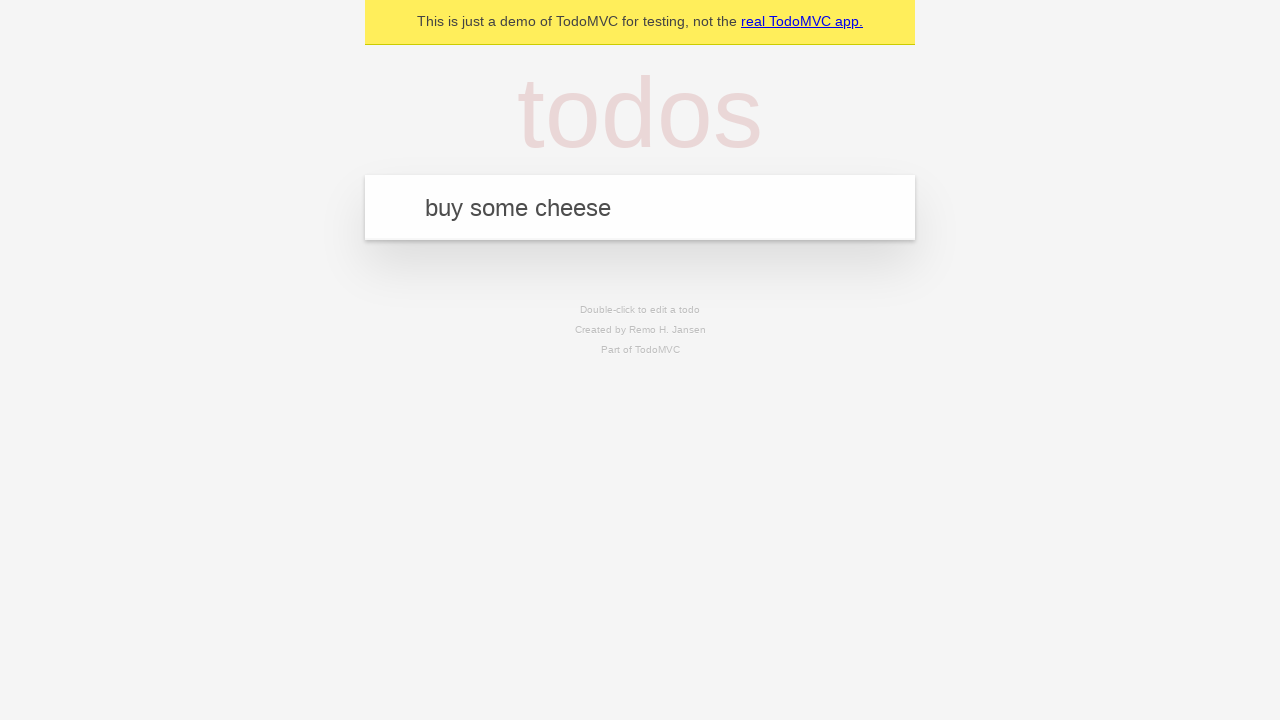

Pressed Enter to create todo item 'buy some cheese' on internal:attr=[placeholder="What needs to be done?"i]
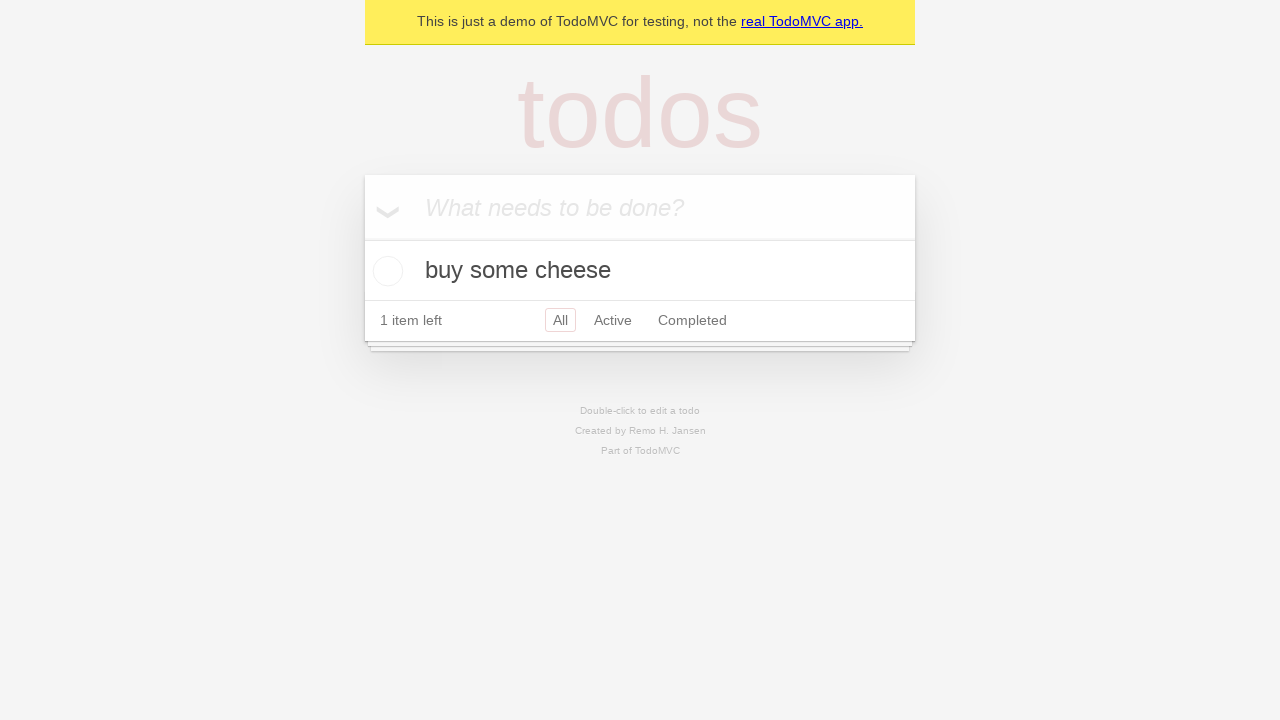

Filled todo input with 'feed the cat' on internal:attr=[placeholder="What needs to be done?"i]
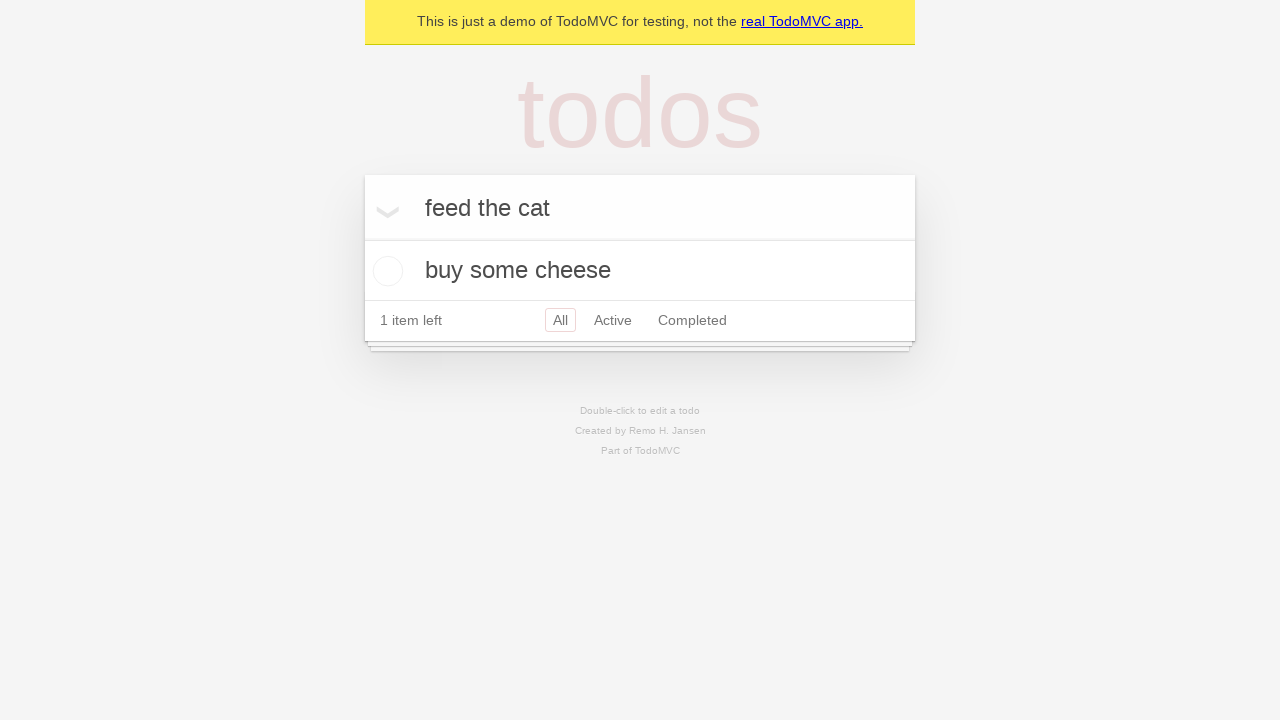

Pressed Enter to create todo item 'feed the cat' on internal:attr=[placeholder="What needs to be done?"i]
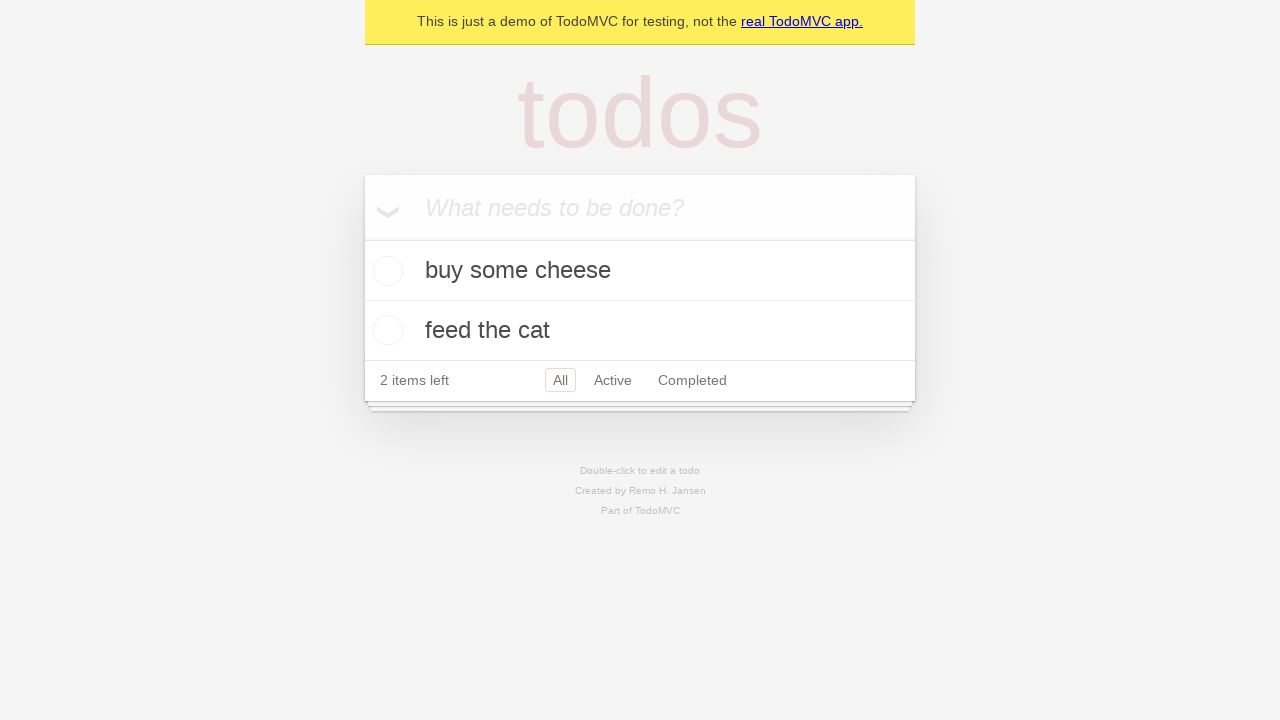

Waited for second todo item to appear
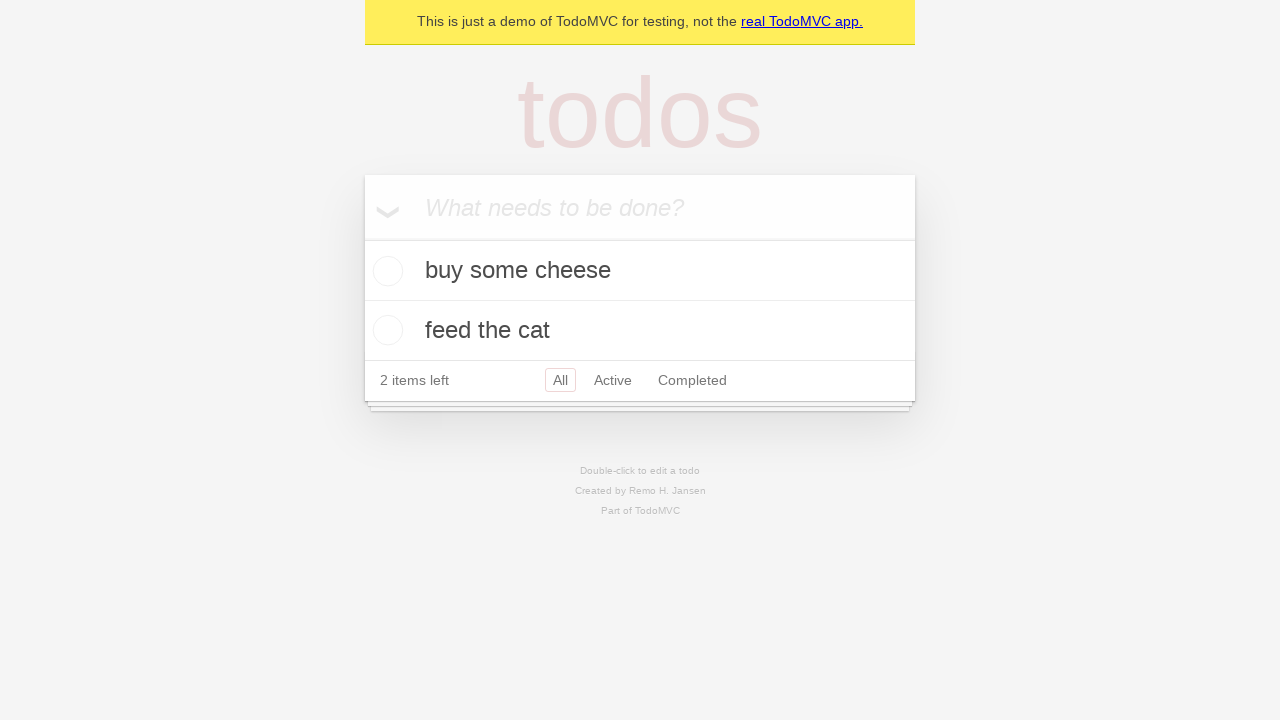

Checked the first todo item checkbox to mark as complete at (385, 271) on internal:testid=[data-testid="todo-item"s] >> nth=0 >> internal:role=checkbox
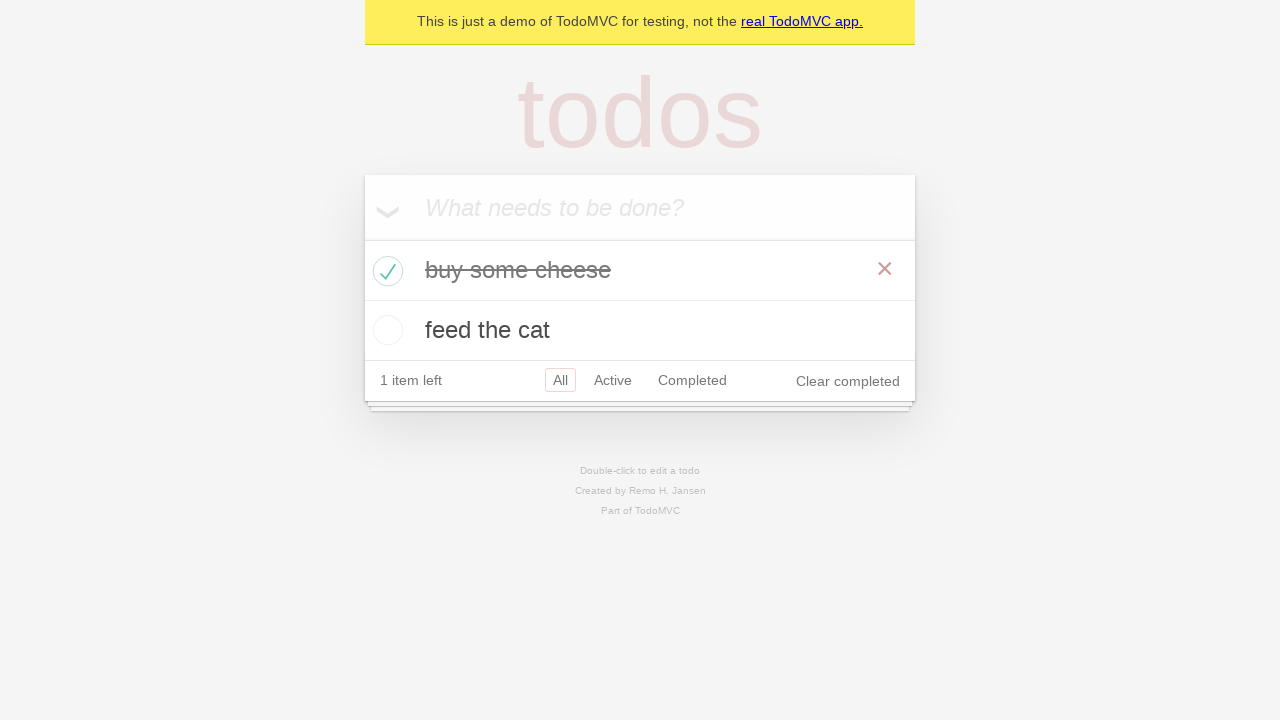

Unchecked the first todo item checkbox to mark as incomplete at (385, 271) on internal:testid=[data-testid="todo-item"s] >> nth=0 >> internal:role=checkbox
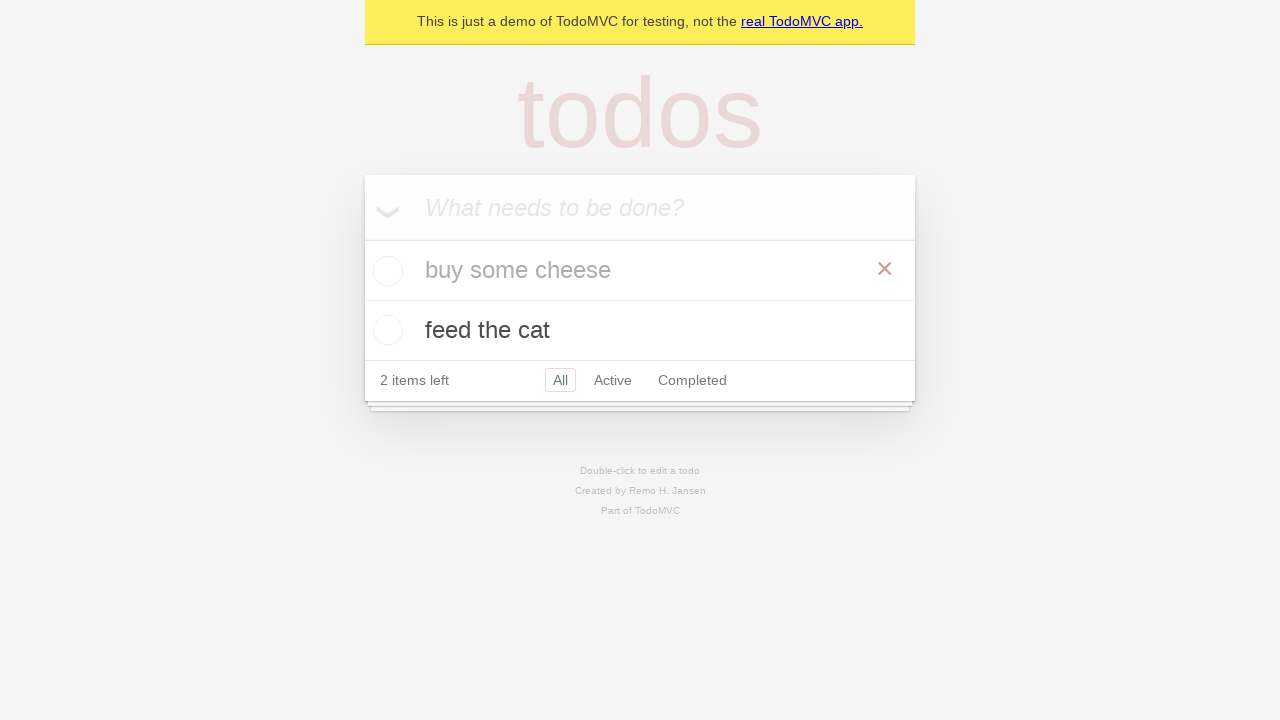

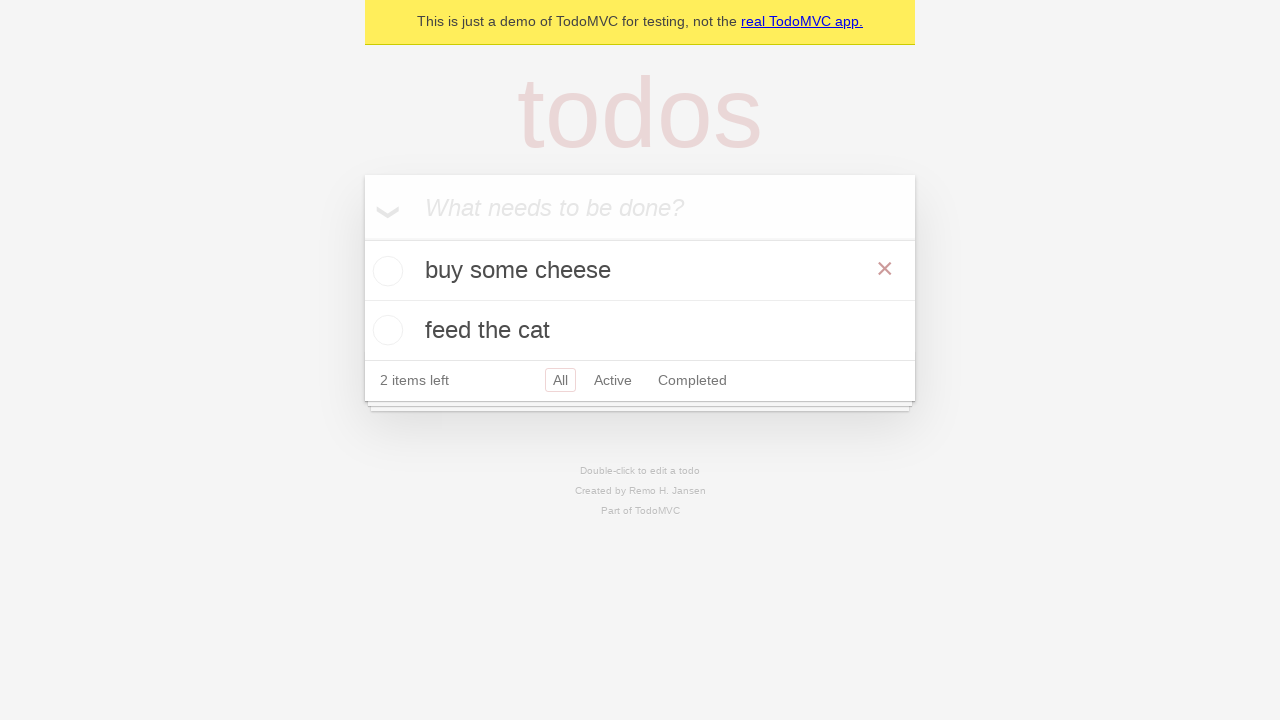